Navigates to WebdriverIO homepage and checks visibility of elements in viewport

Starting URL: https://webdriver.io/

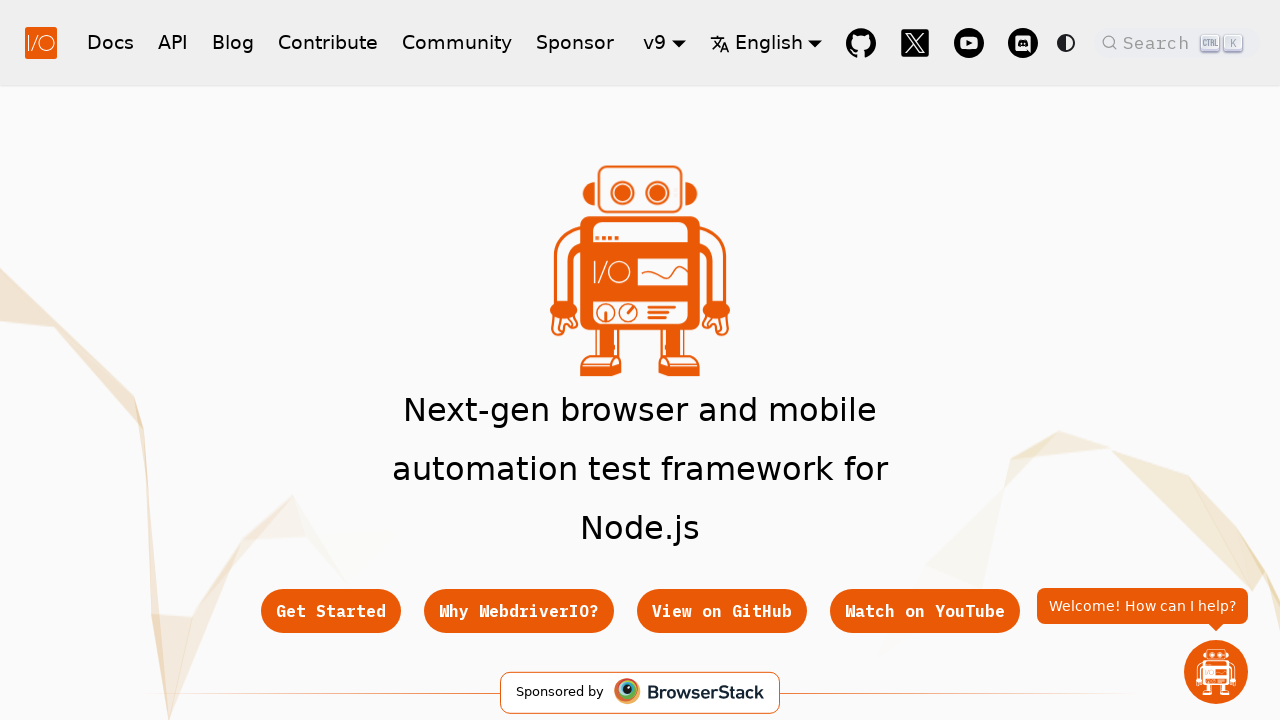

Waited for Get Started button to be visible in viewport
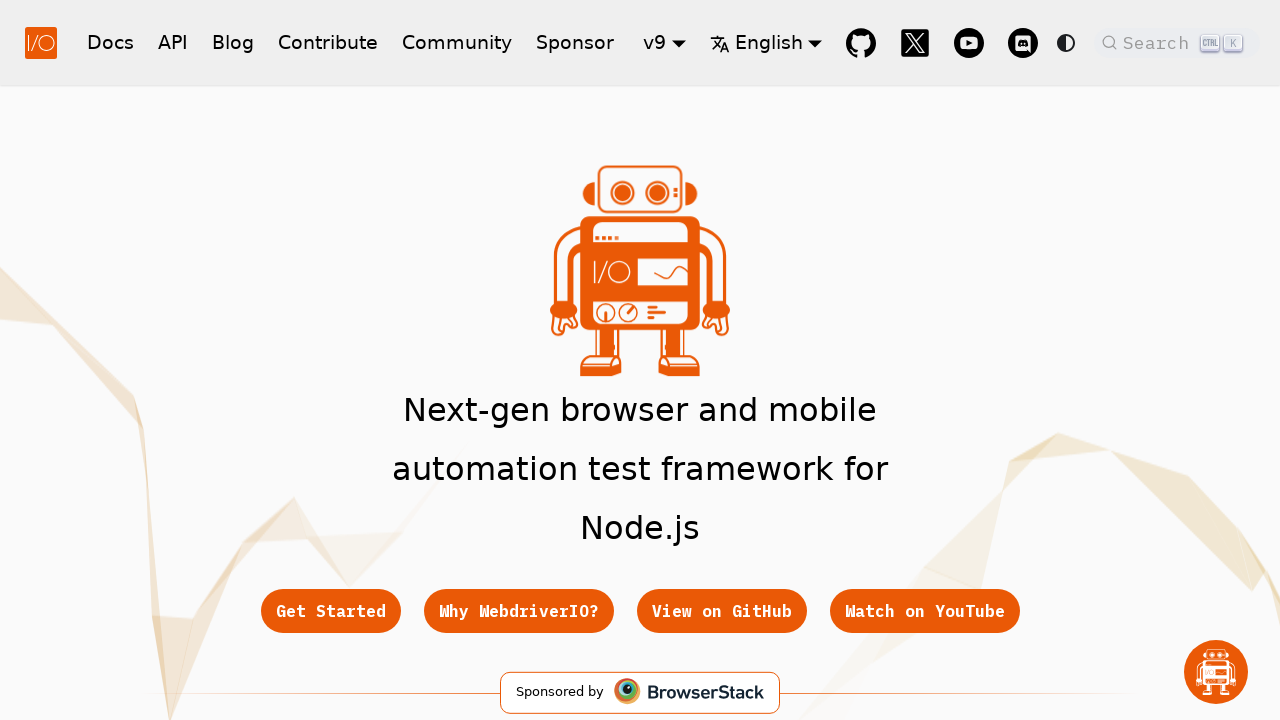

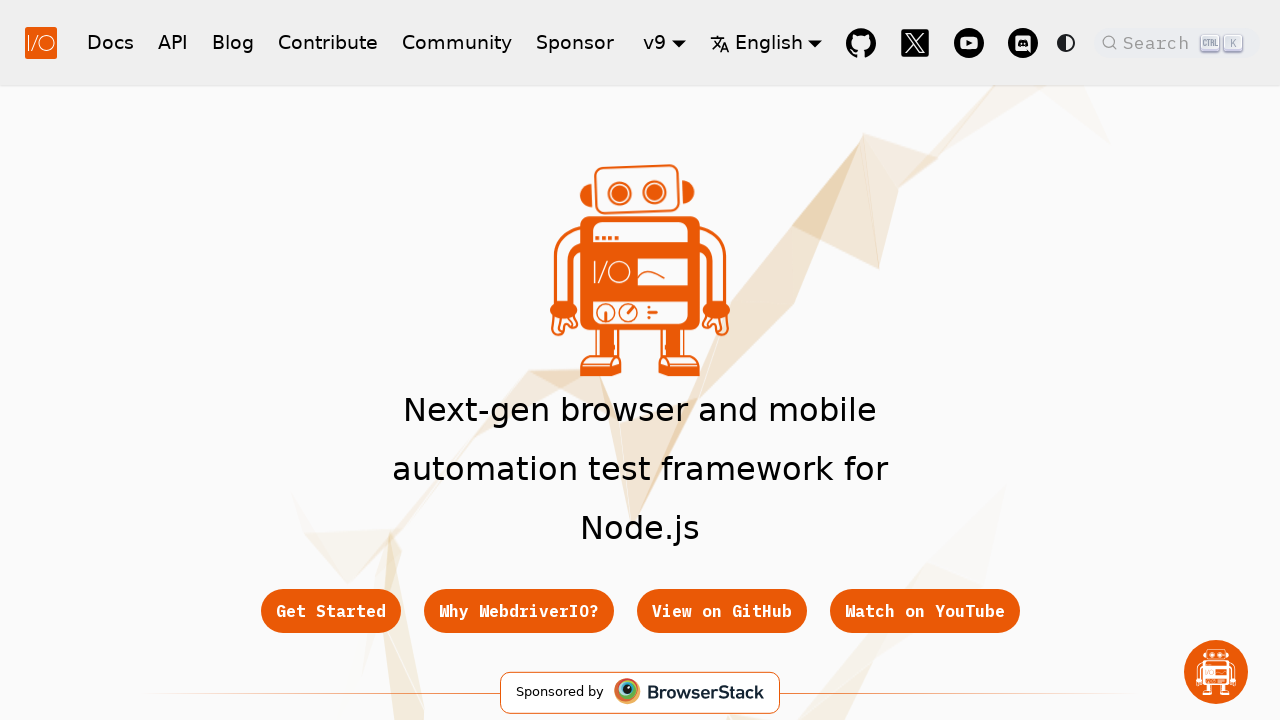